Navigates to demoblaze.com and clicks on the cart link to access the shopping cart page

Starting URL: https://www.demoblaze.com/

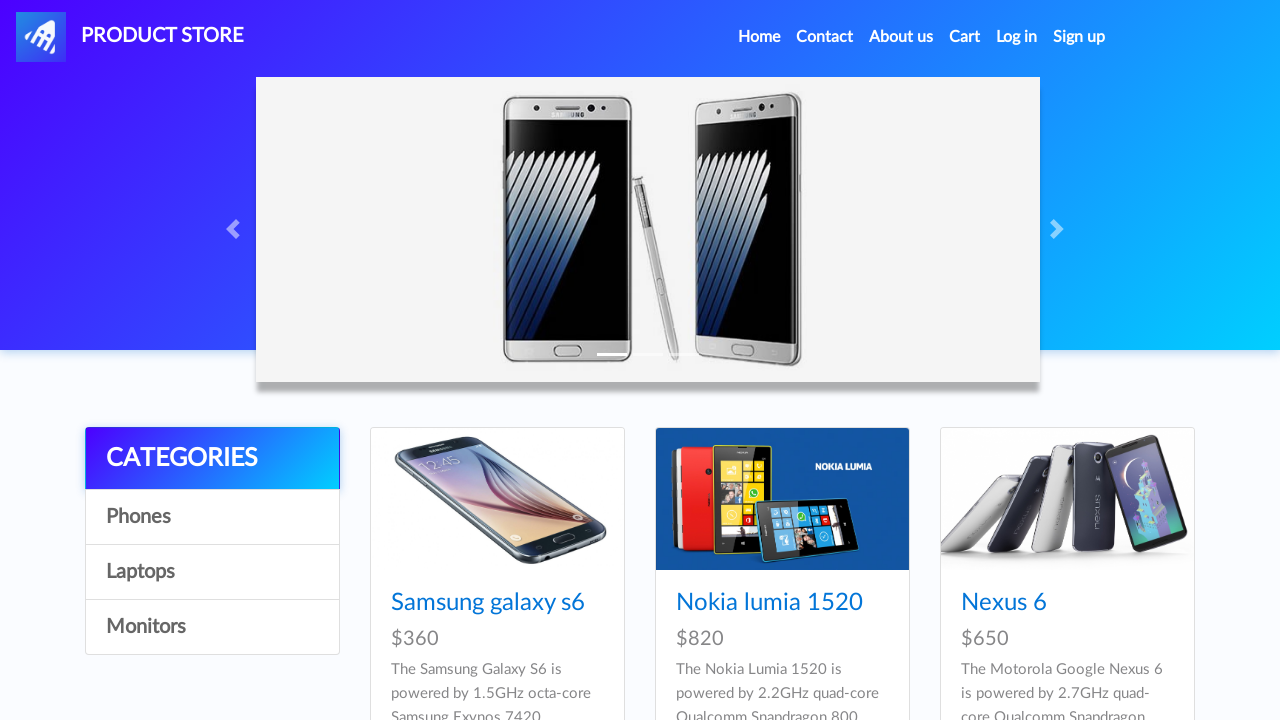

Navigated to https://www.demoblaze.com/
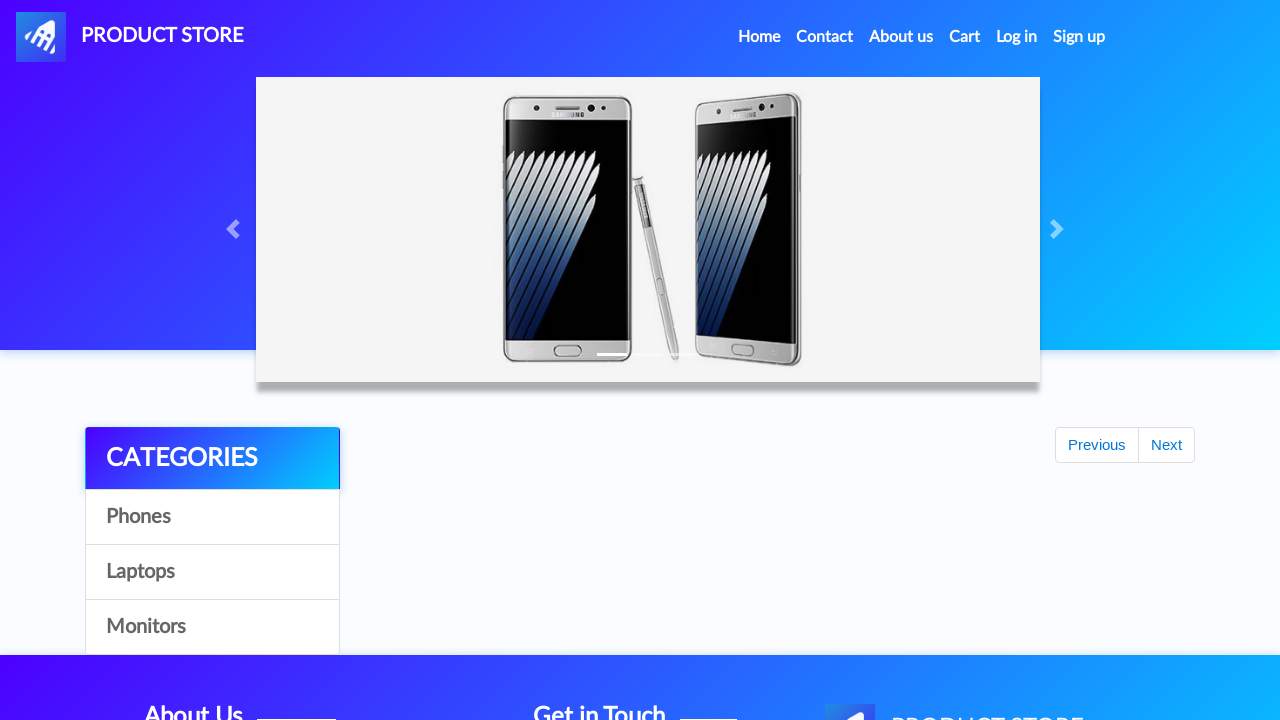

Clicked on the cart link at (965, 37) on #cartur
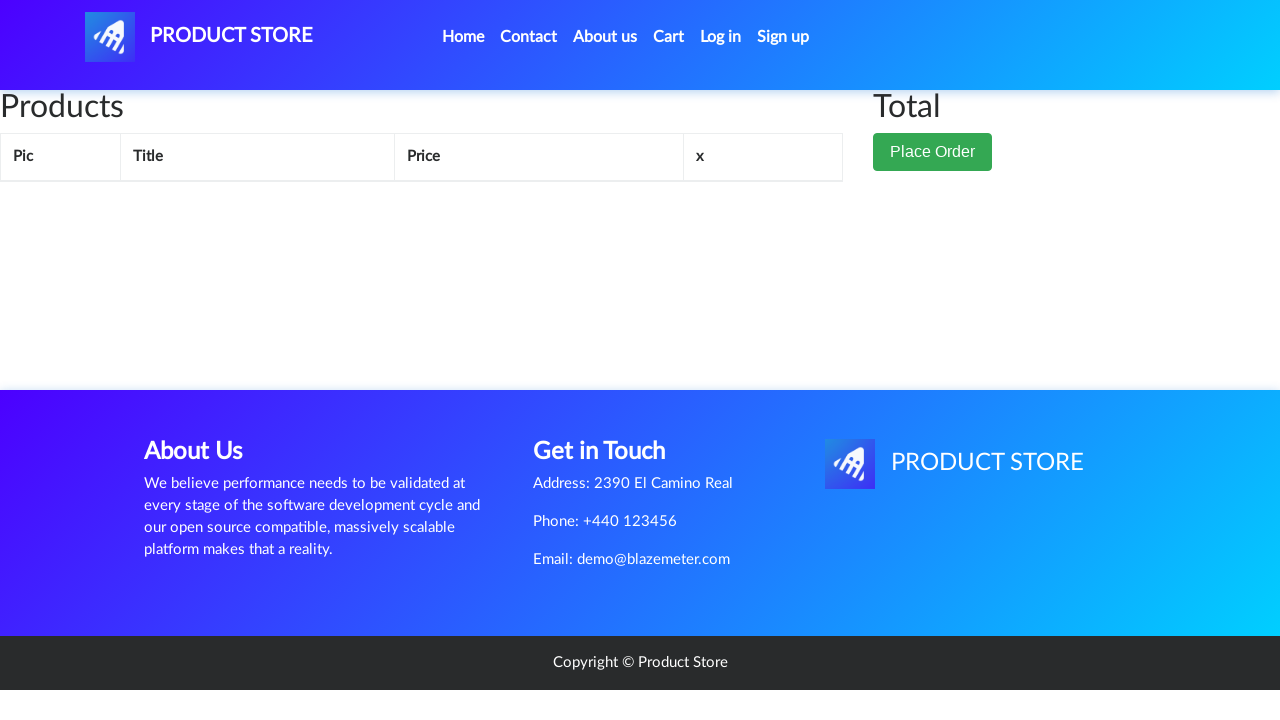

Cart page loaded successfully
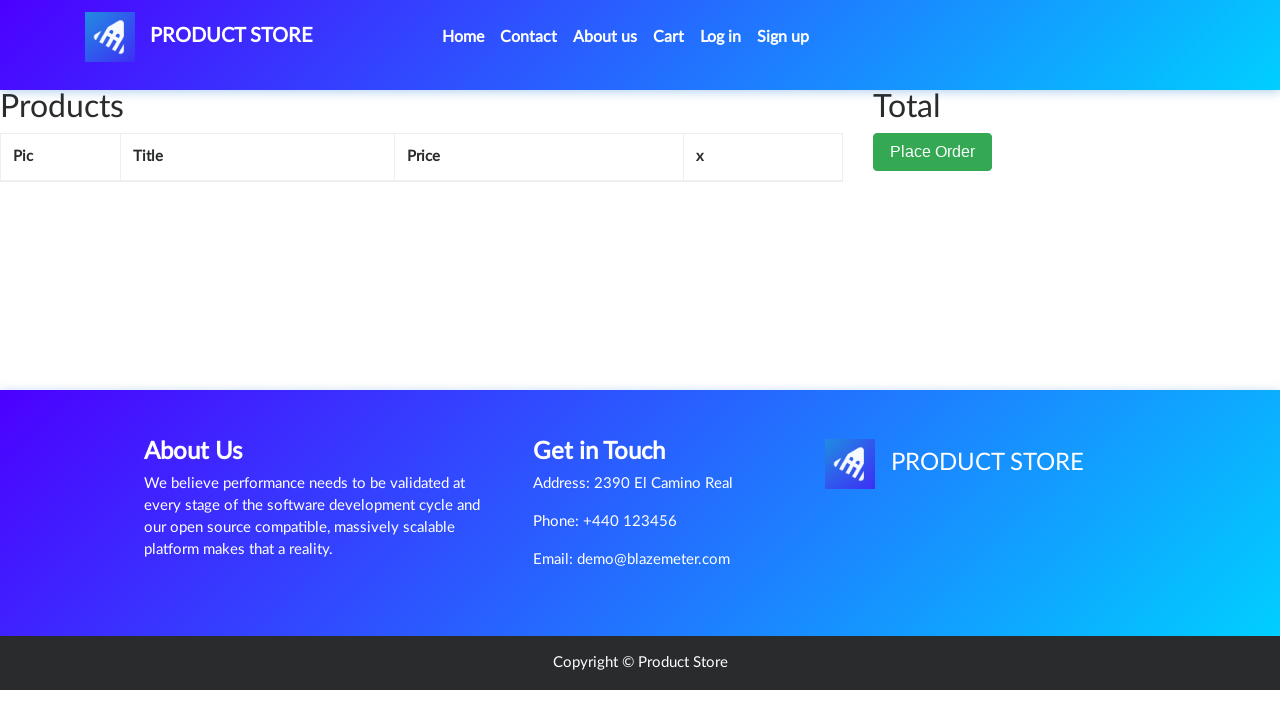

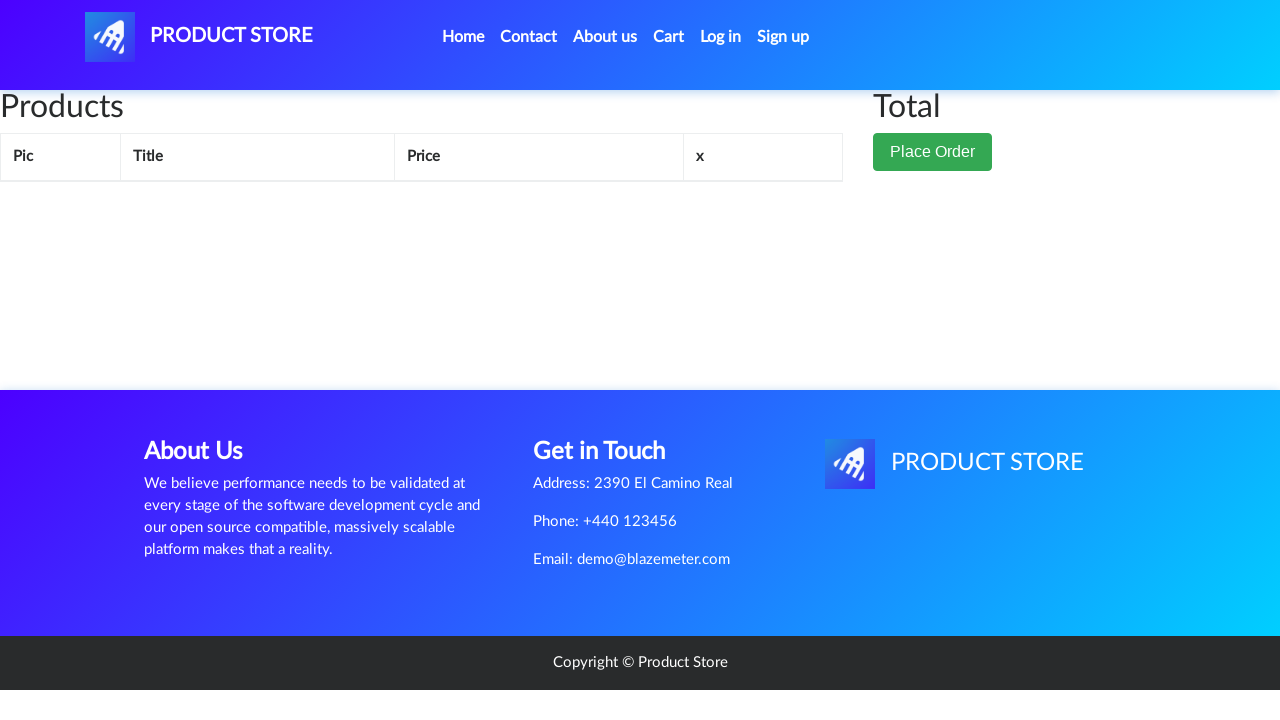